Tests JavaScript alert handling by clicking a button that triggers an alert popup and accepting it

Starting URL: https://demoqa.com/alerts

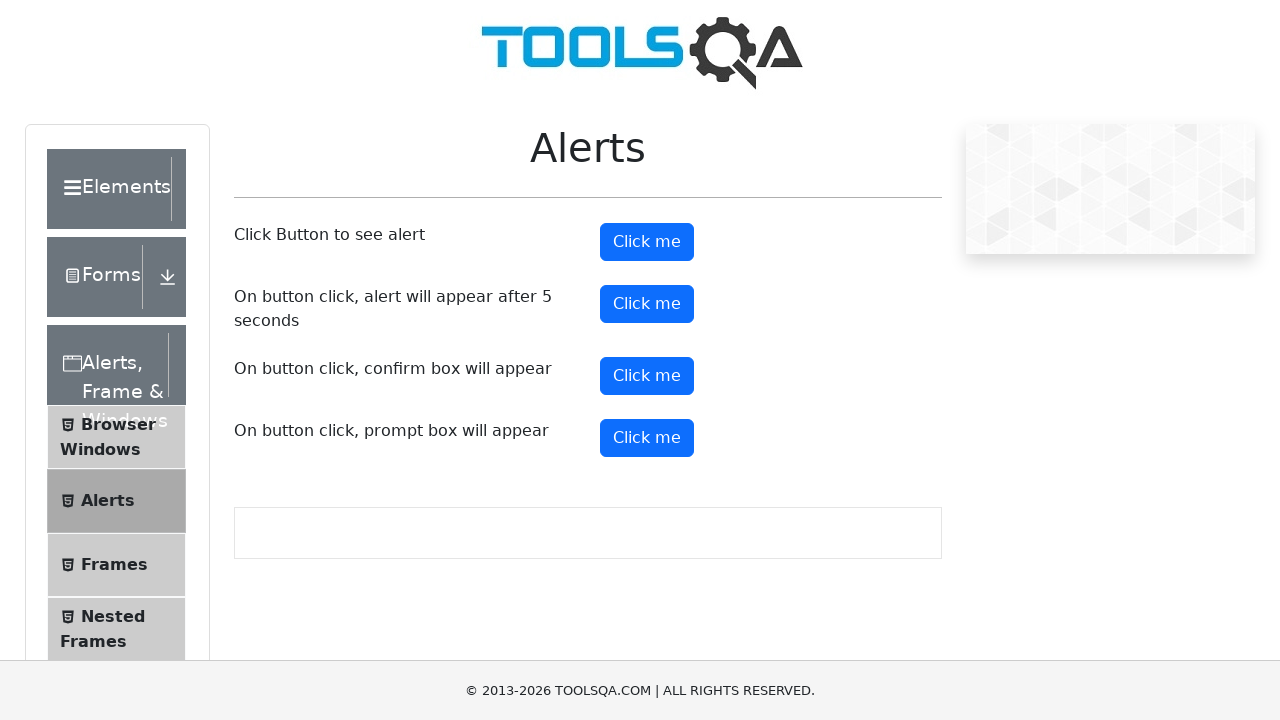

Set up dialog handler to accept JavaScript alerts
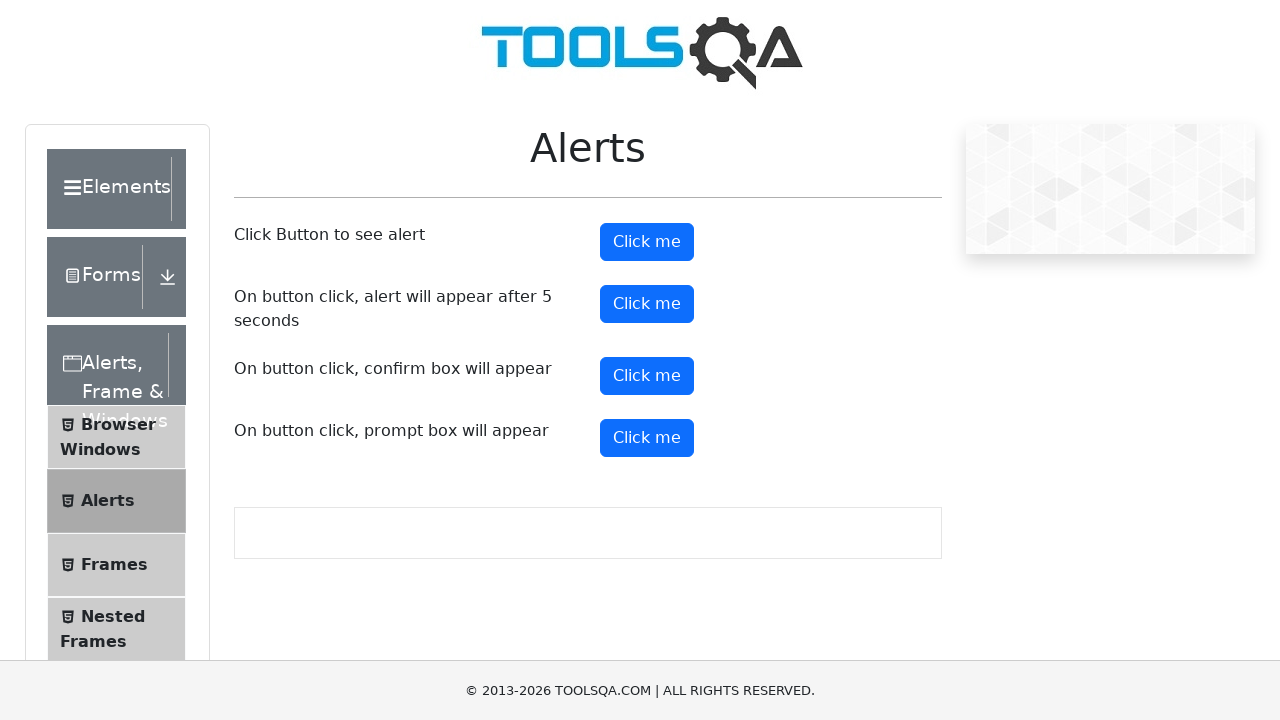

Clicked alert button to trigger JavaScript alert popup at (647, 242) on #alertButton
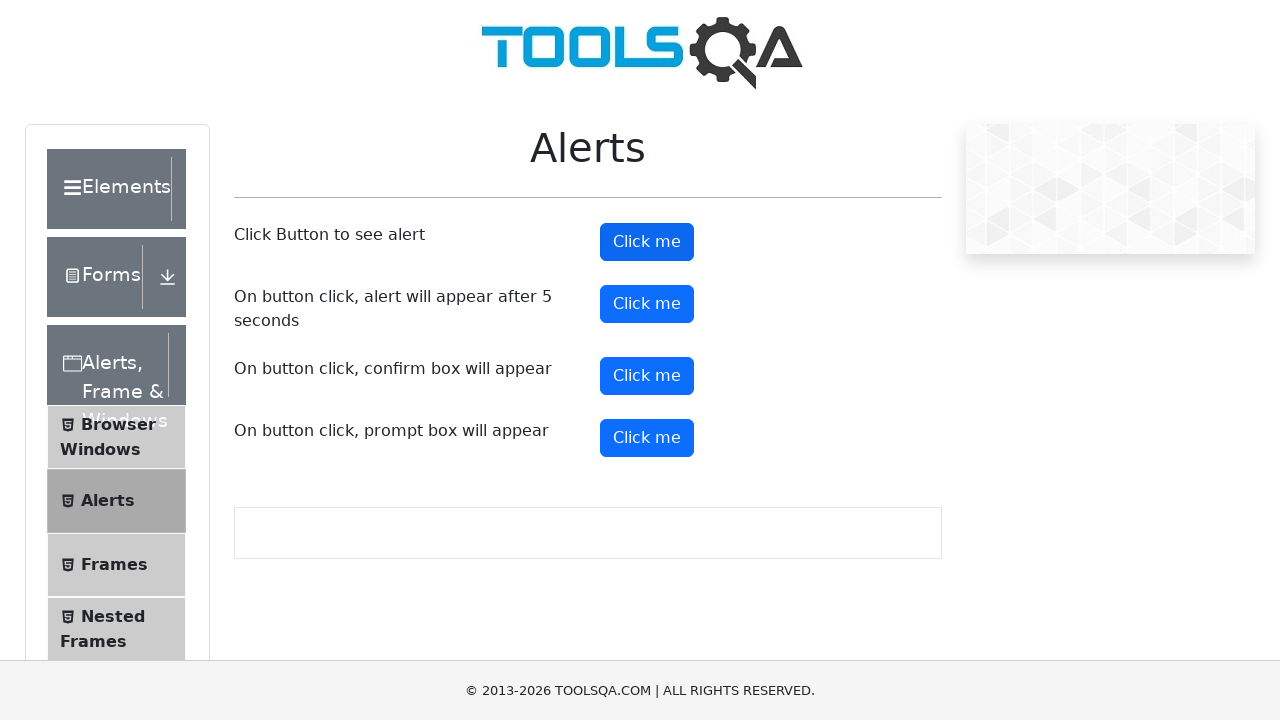

Waited for alert dialog to be processed and accepted
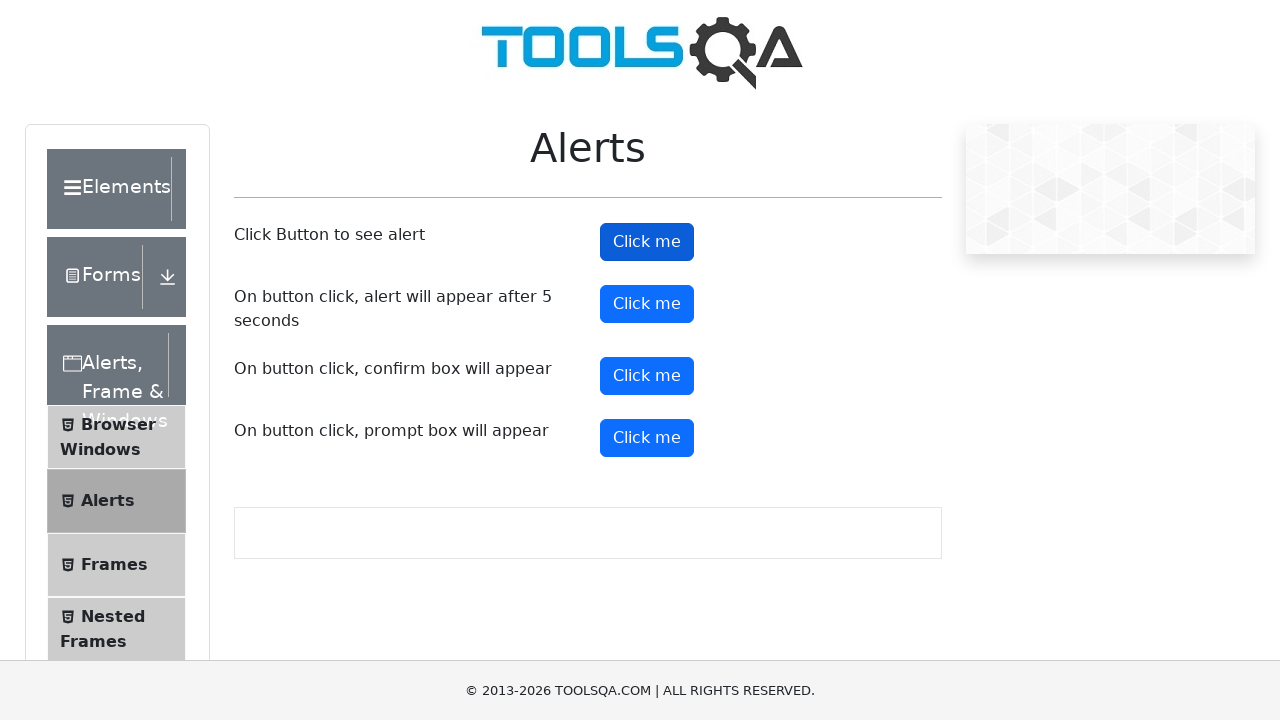

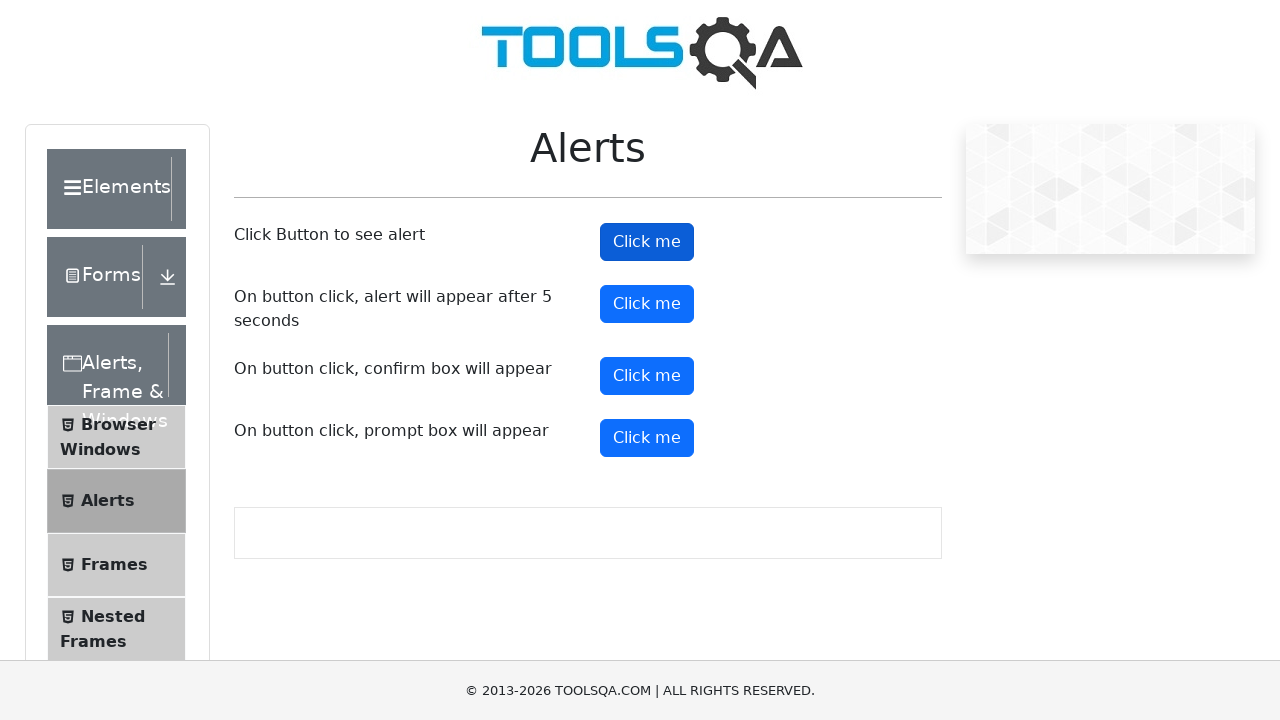